Tests handling a JavaScript confirm dialog by accepting and dismissing it, then verifying the appropriate result messages

Starting URL: https://the-internet.herokuapp.com/javascript_alerts

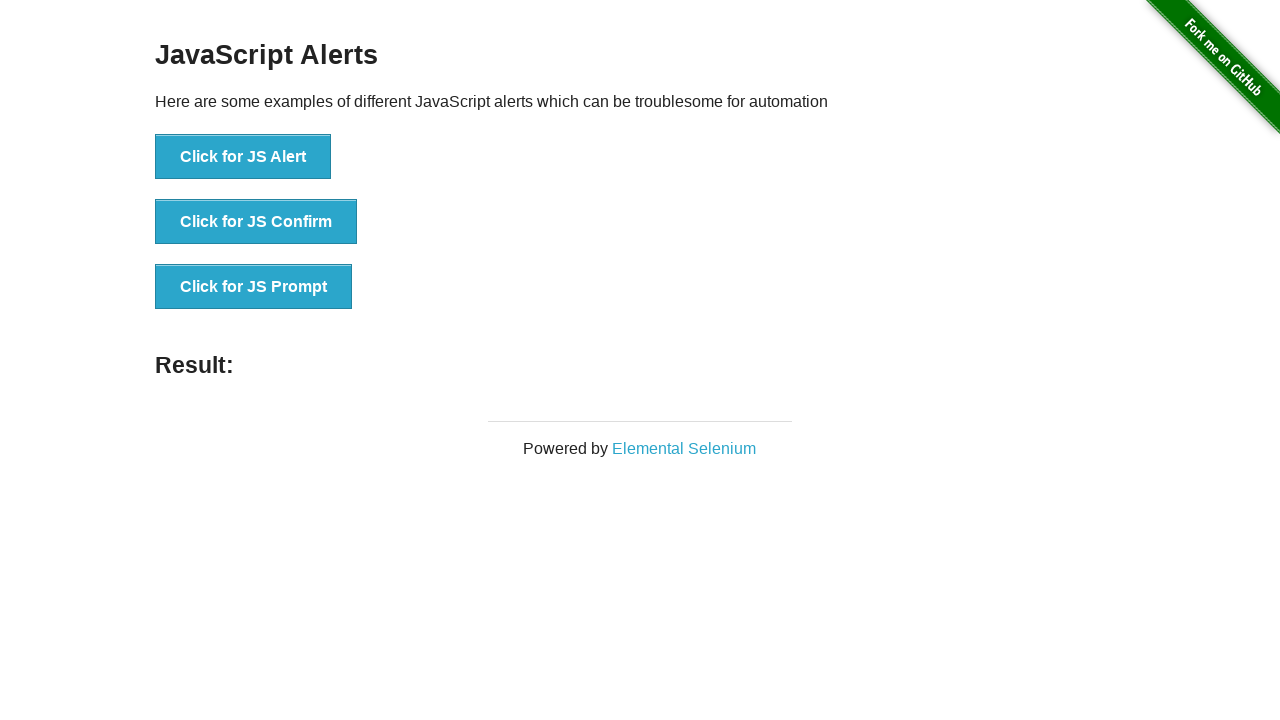

Set up dialog handler to accept the confirm alert
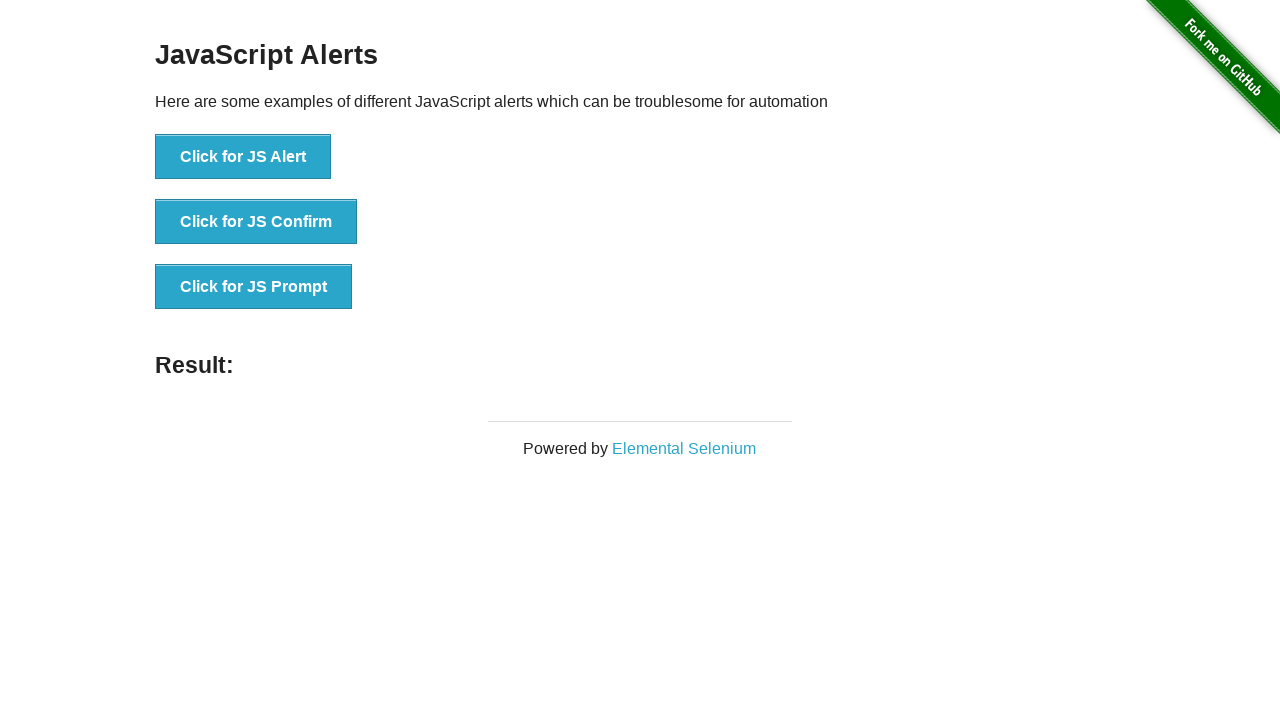

Clicked 'Click for JS Confirm' button to trigger confirm dialog at (256, 222) on xpath=//button[contains(text(), 'Click for JS Confirm')]
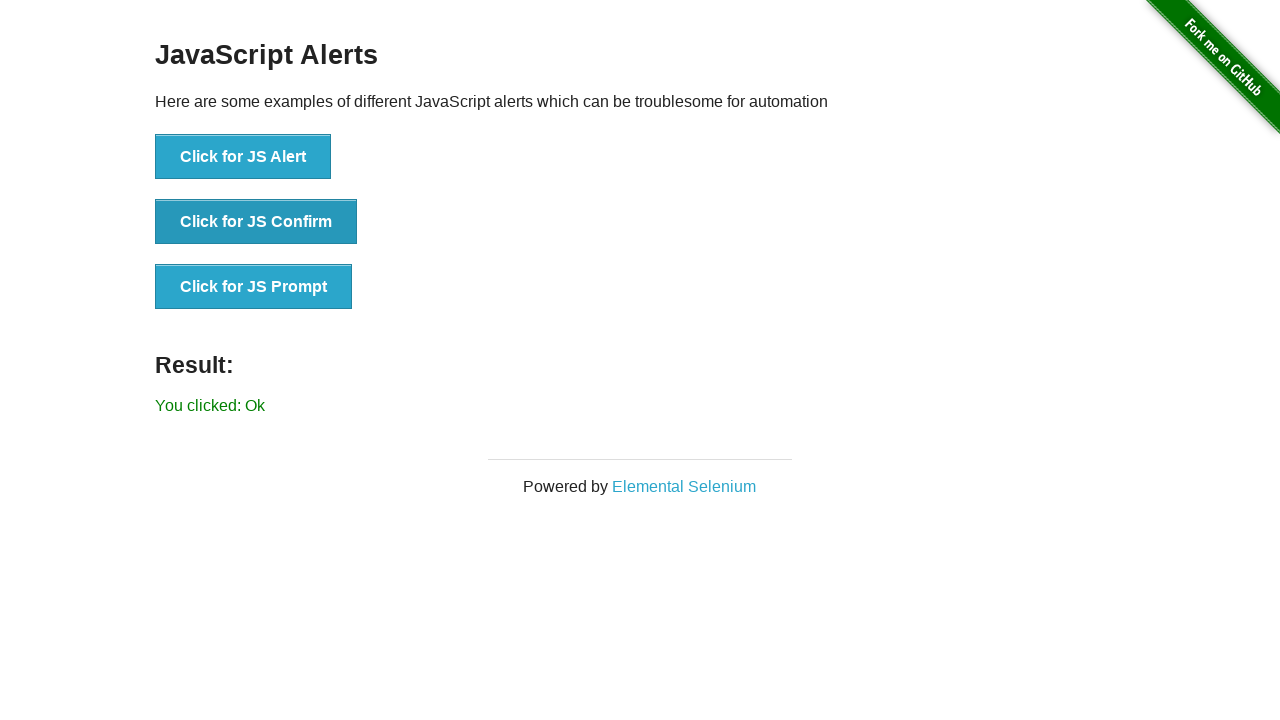

Waited for result message to appear
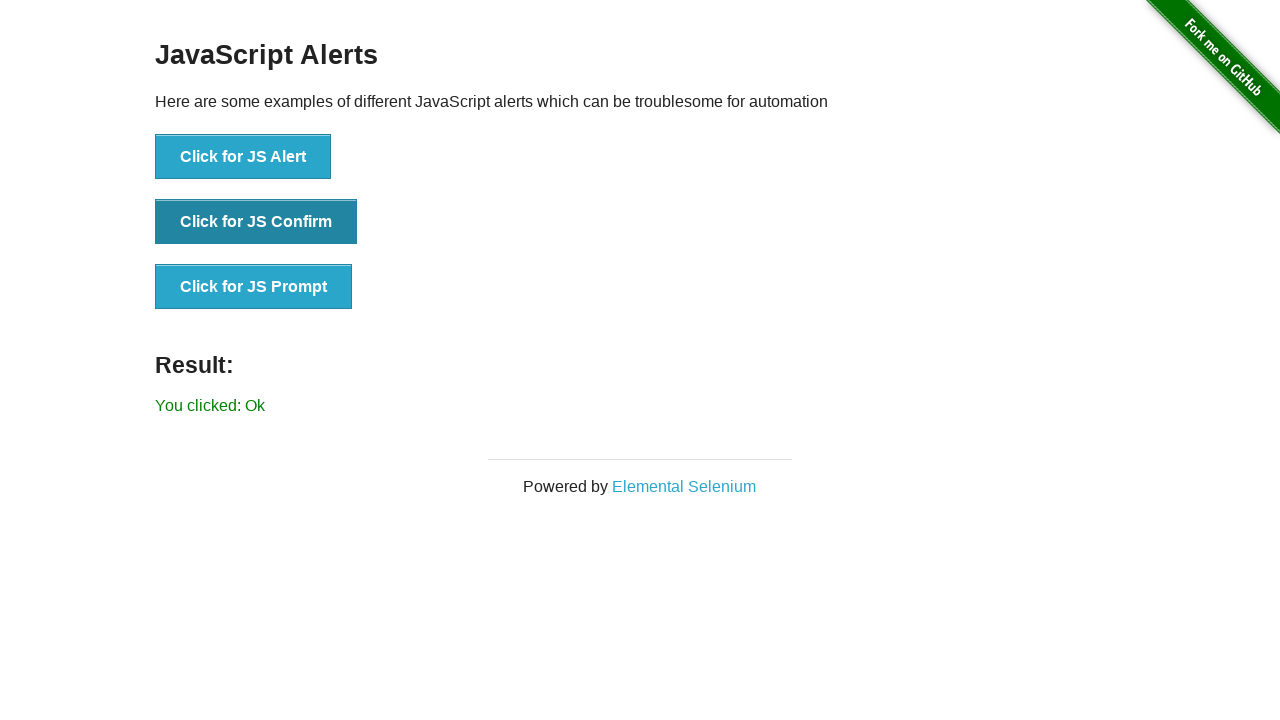

Retrieved result text after accepting alert
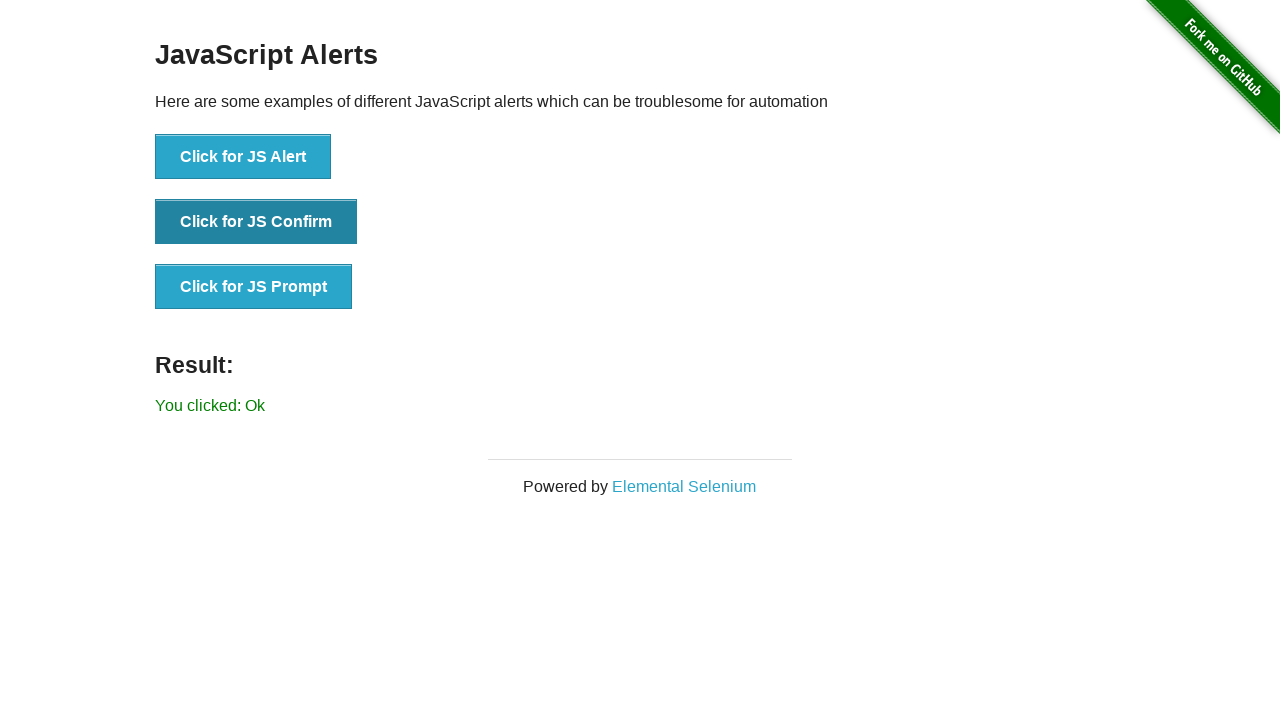

Verified result message shows 'You clicked: Ok' after accepting alert
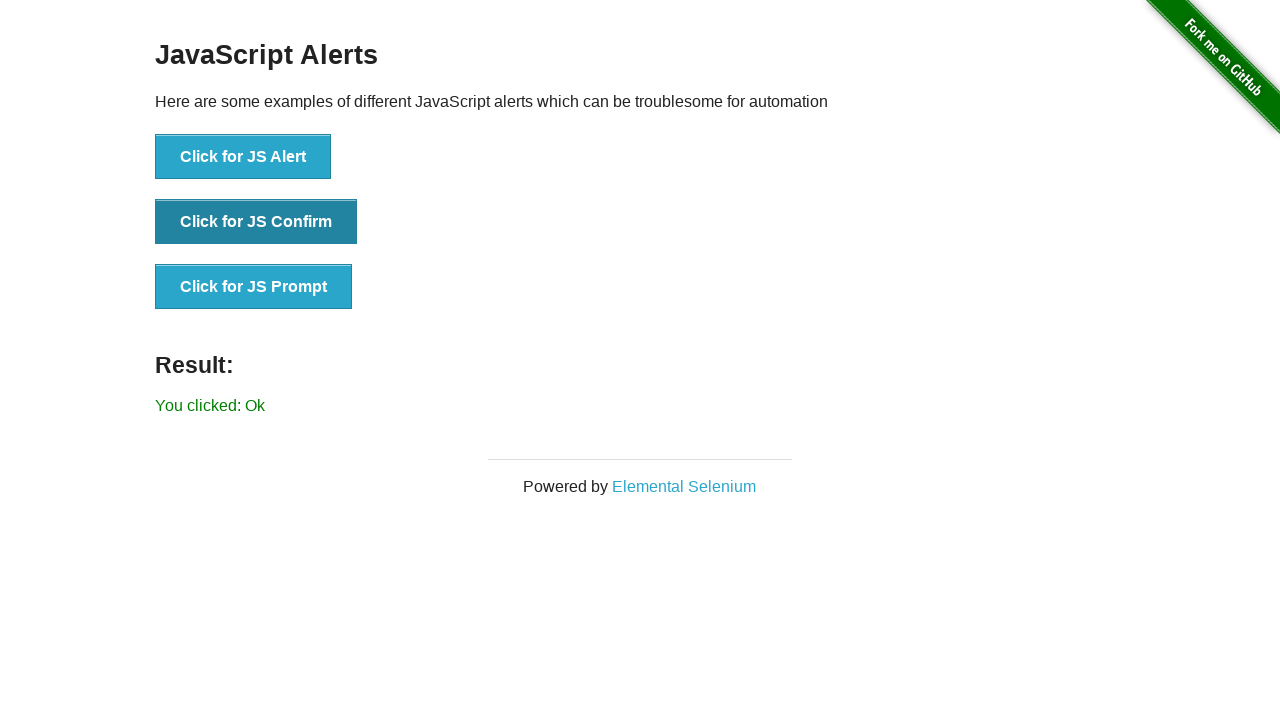

Set up dialog handler to dismiss the confirm alert
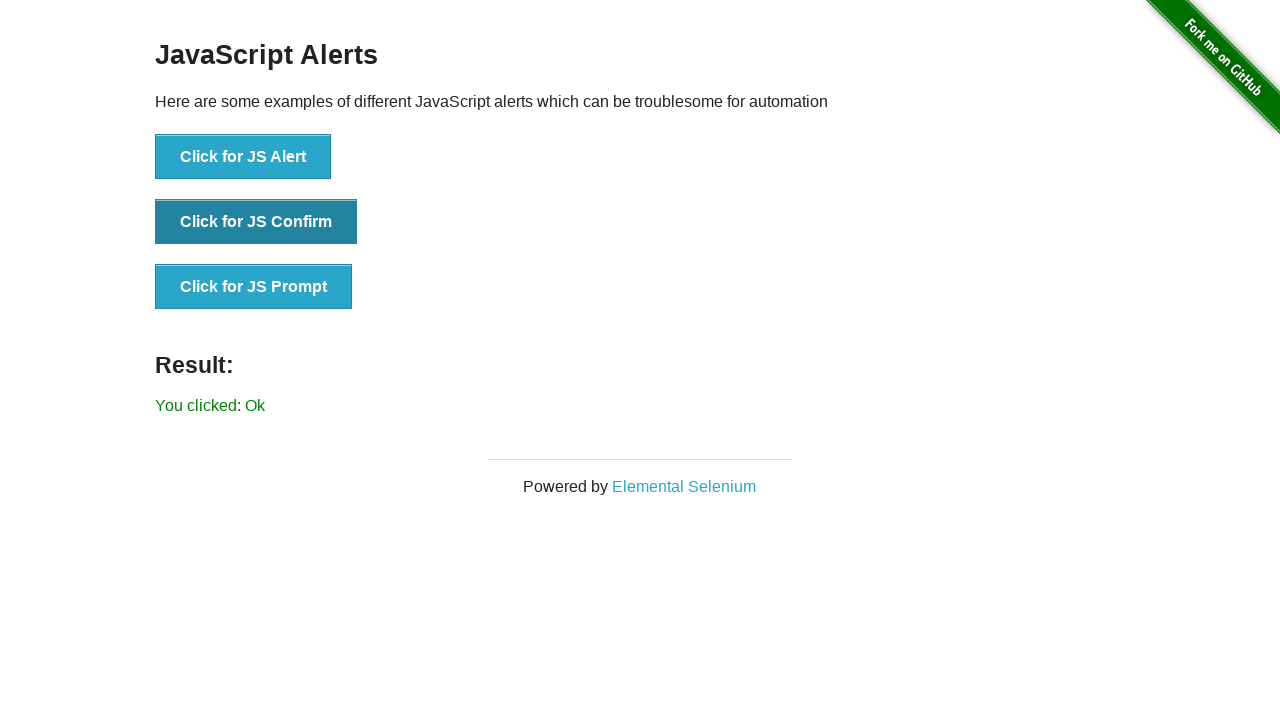

Clicked 'Click for JS Confirm' button to trigger second confirm dialog at (256, 222) on xpath=//button[contains(text(), 'Click for JS Confirm')]
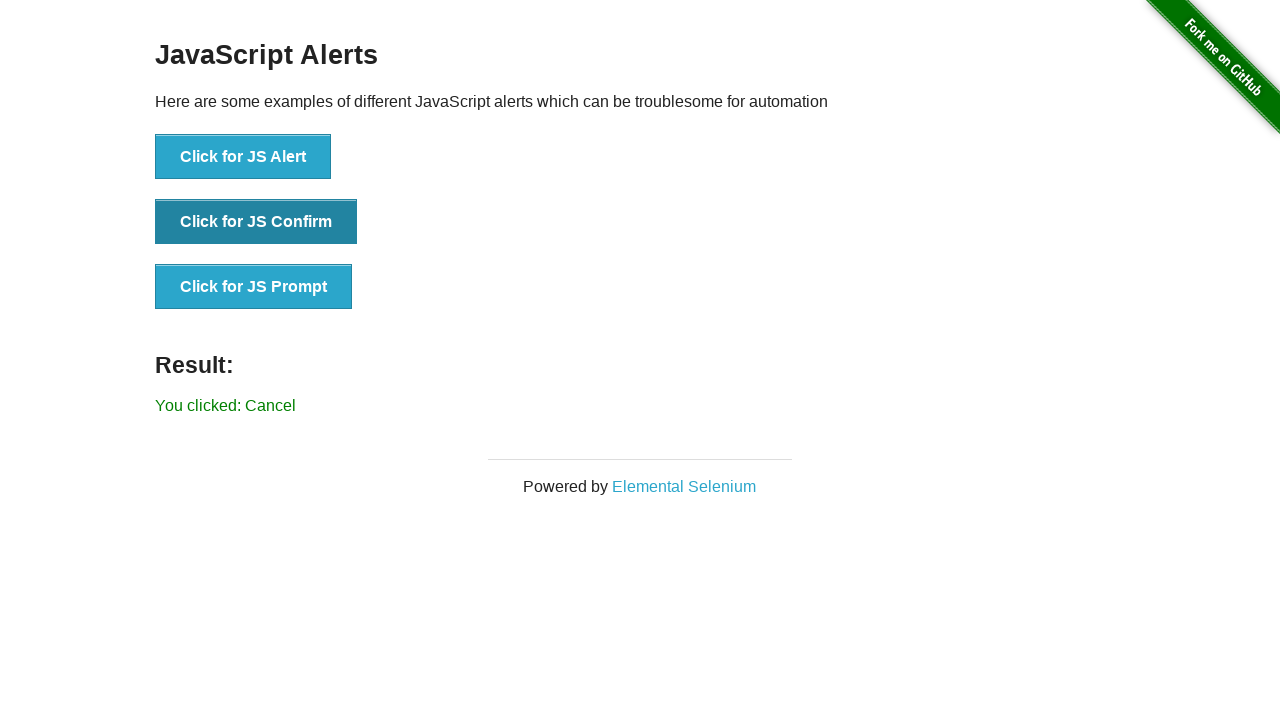

Retrieved result text after dismissing alert
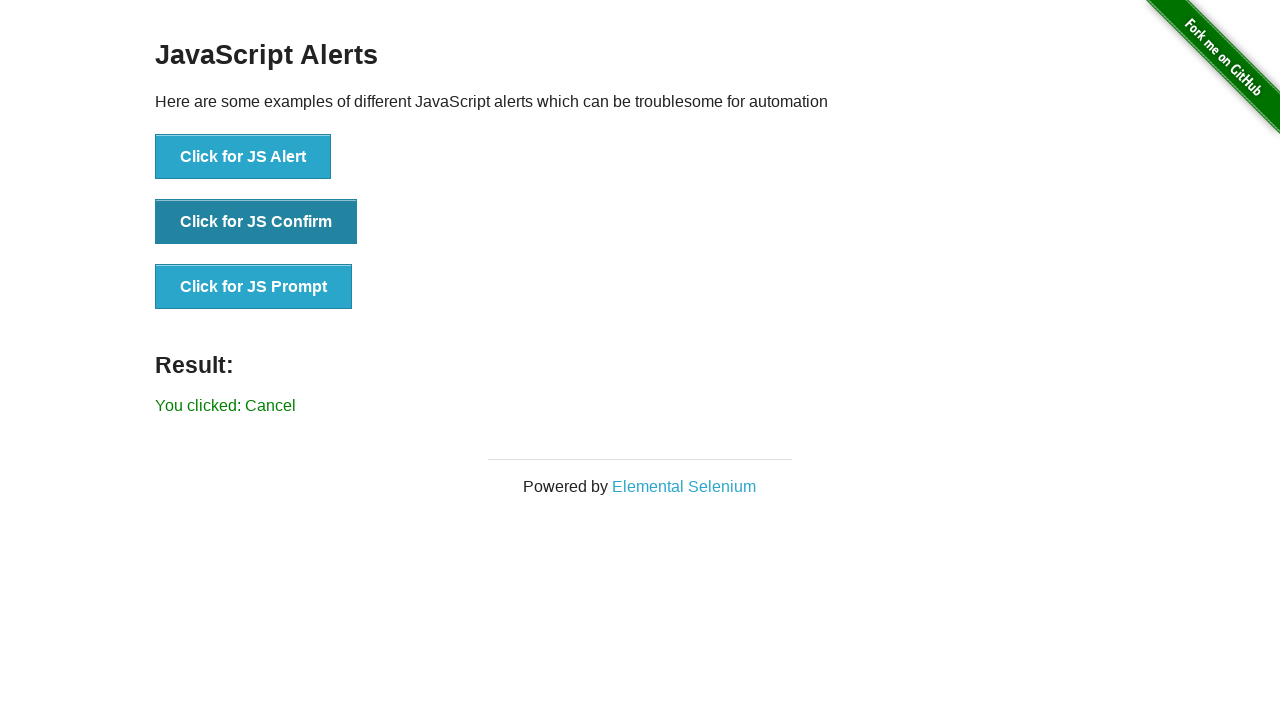

Verified result message shows 'You clicked: Cancel' after dismissing alert
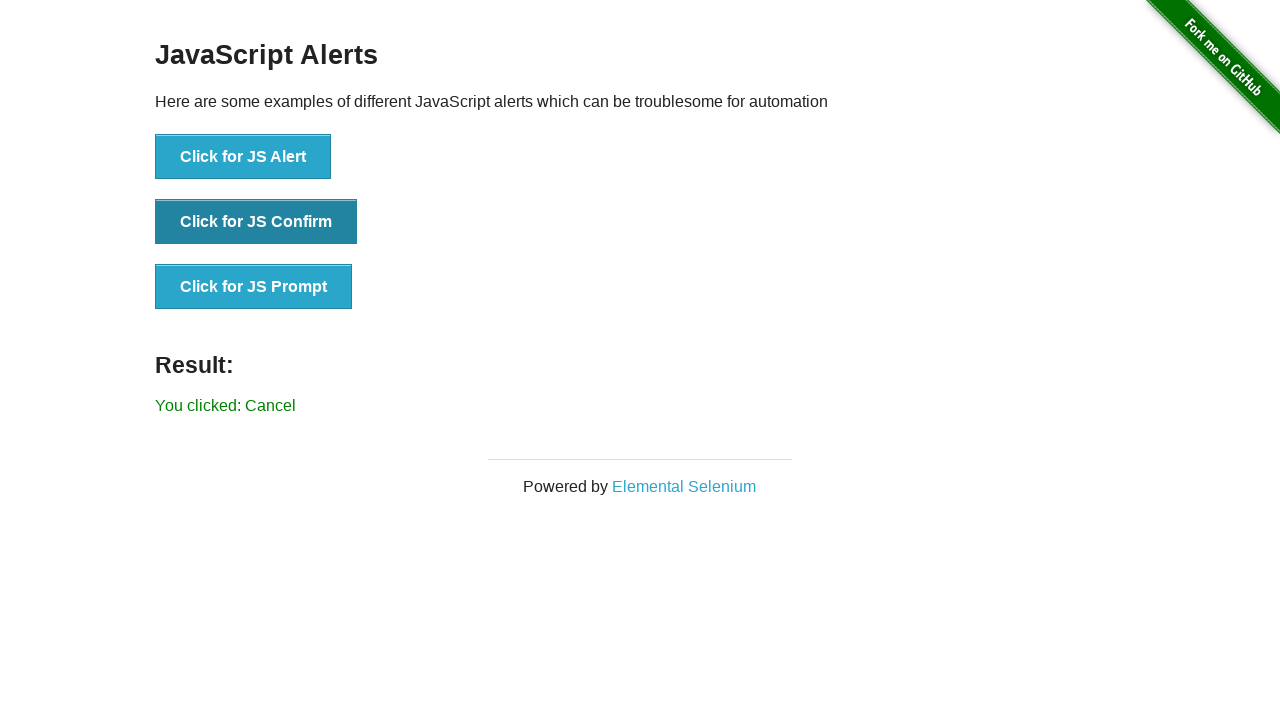

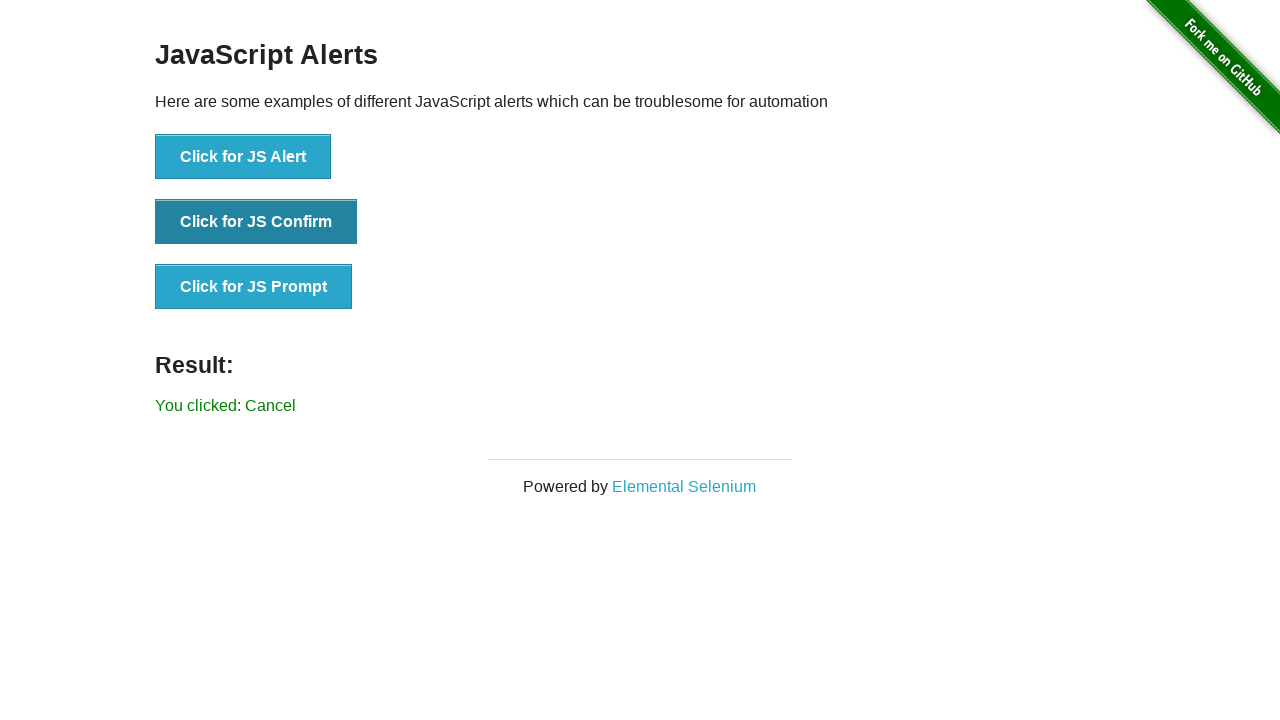